Tests clicking a blue primary button on the UI Testing Playground class attribute challenge page, which tests handling of dynamic class attributes.

Starting URL: http://uitestingplayground.com/classattr/

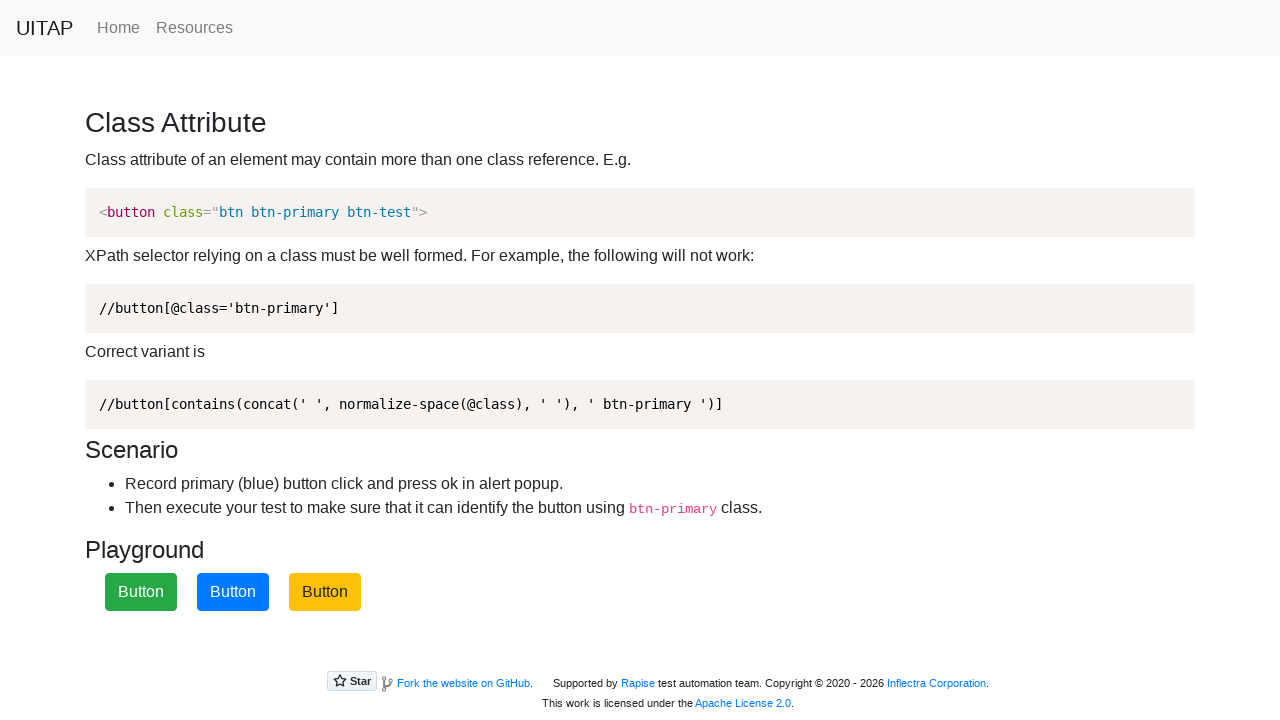

Navigated to UI Testing Playground class attribute challenge page
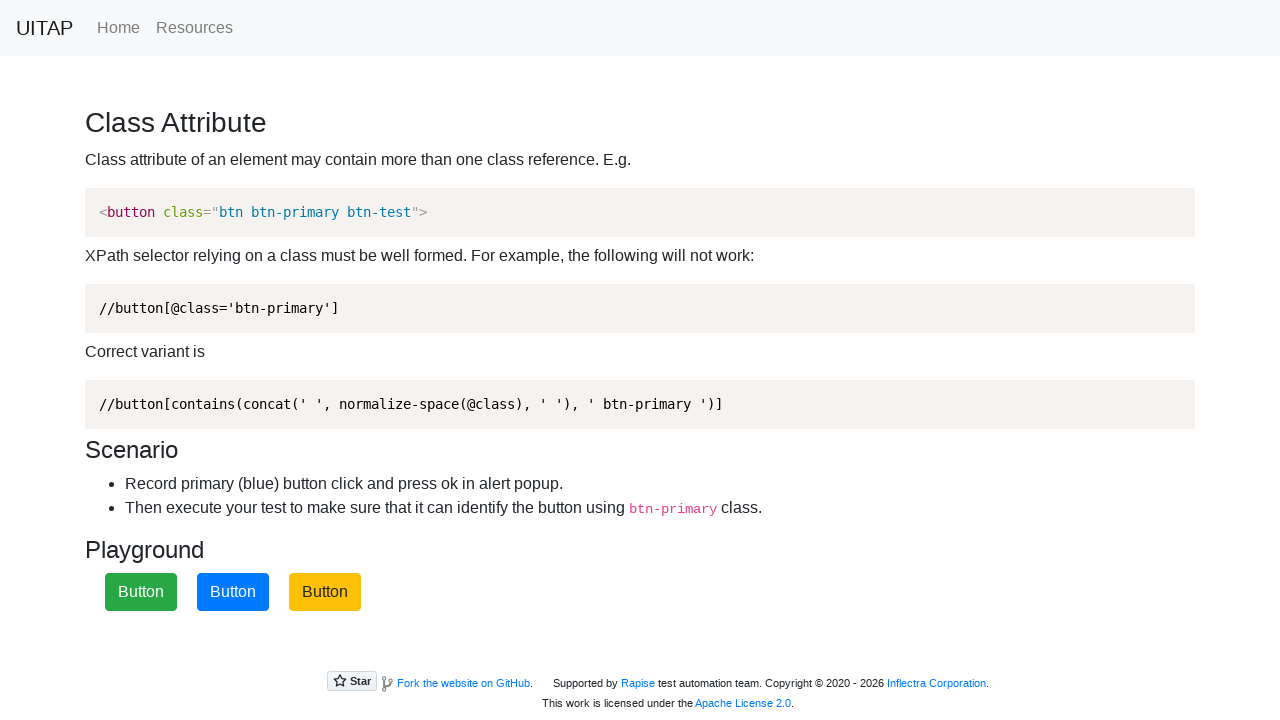

Clicked the blue primary button with dynamic class attributes at (233, 592) on button.btn-primary
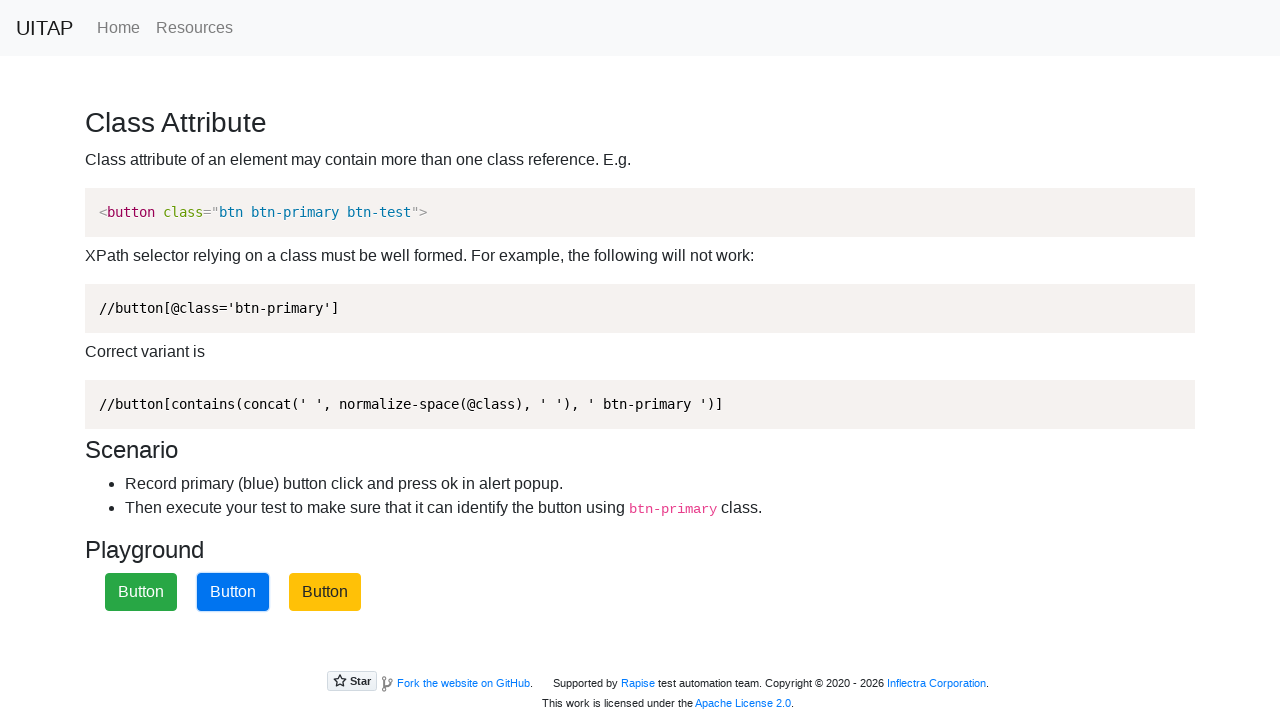

Waited 2 seconds to observe the result after button click
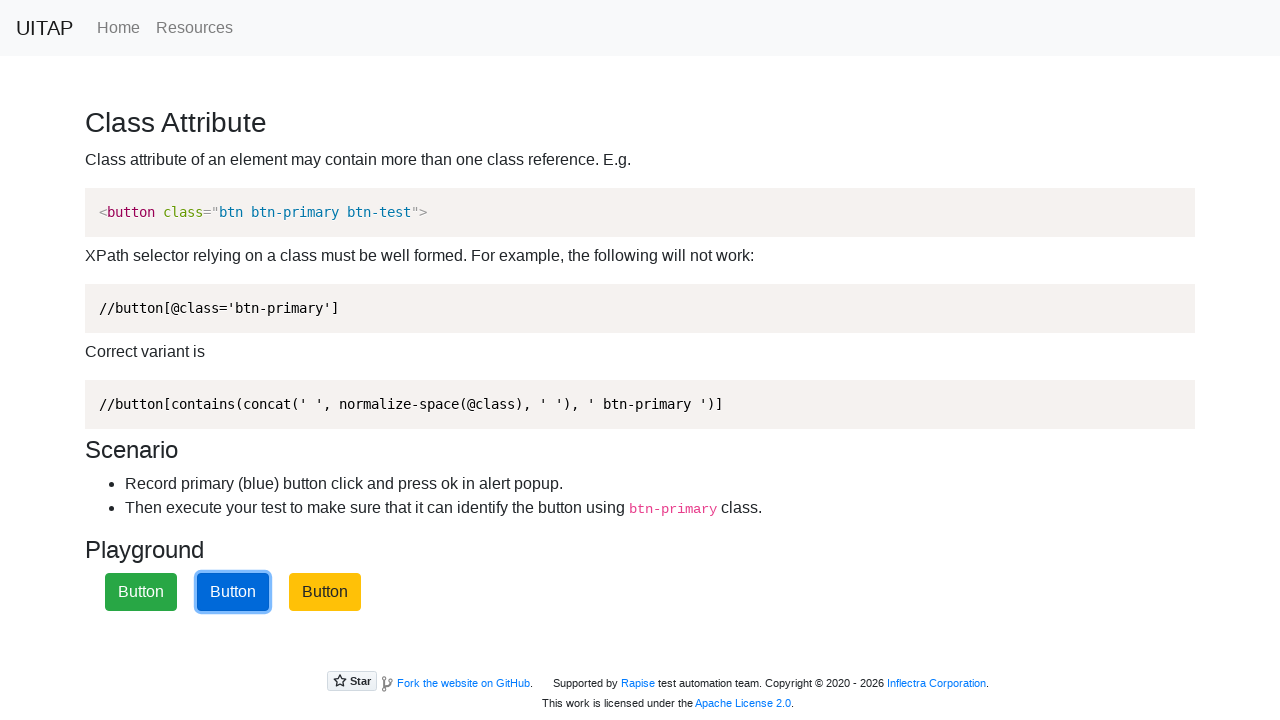

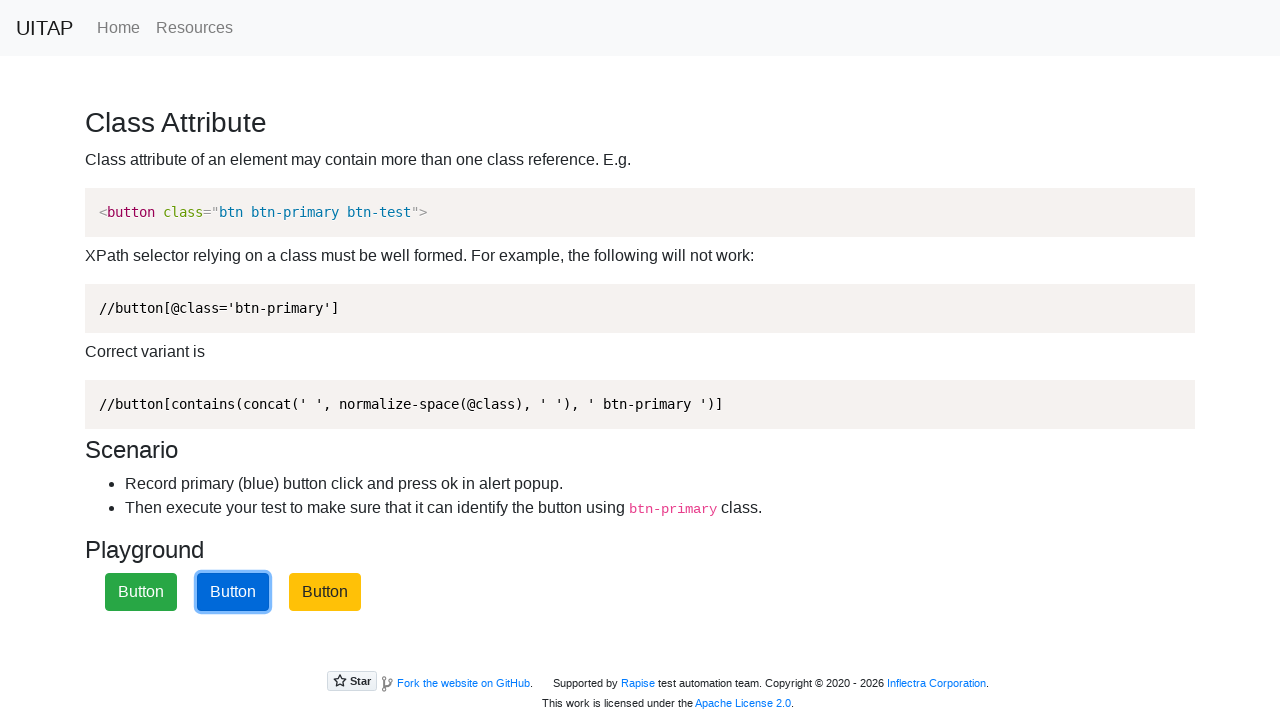